Tests a grocery shopping site by searching for products containing 'ca', verifying 4 products are visible, adding items to cart, and verifying the brand logo text is 'GREENKART'

Starting URL: https://rahulshettyacademy.com/seleniumPractise/#/

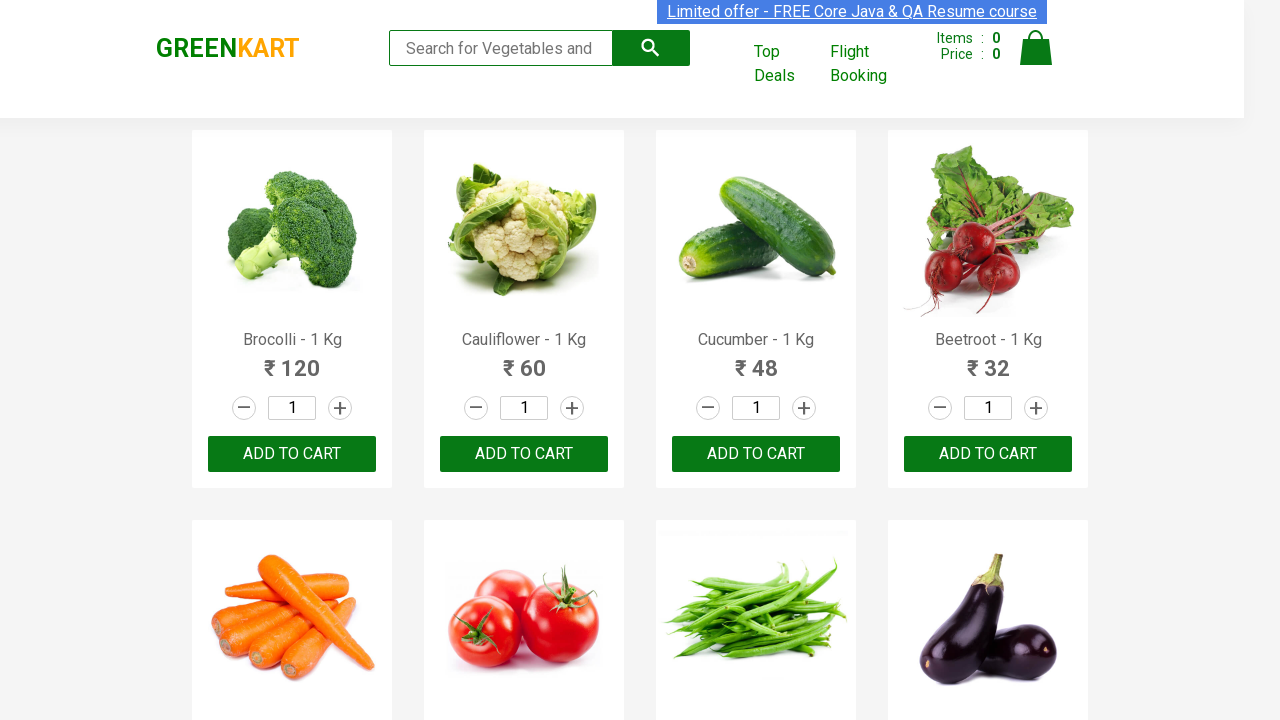

Filled search box with 'ca' on .search-keyword
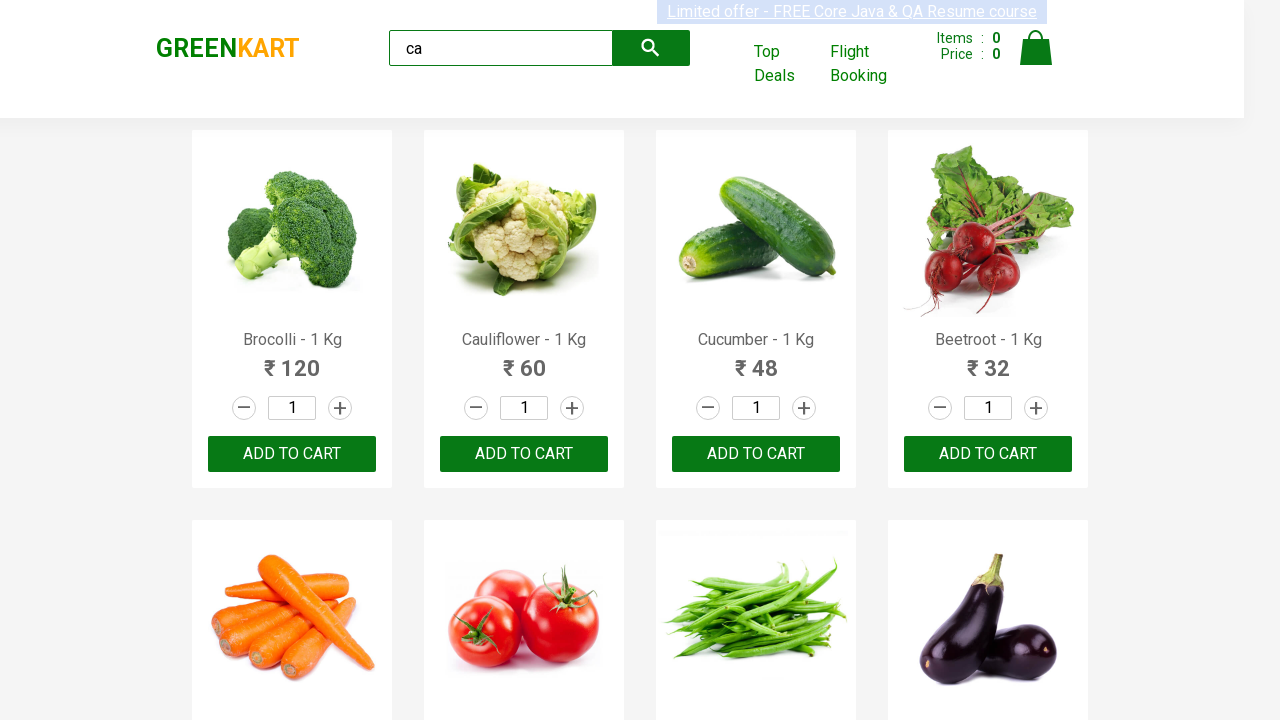

Waited 2 seconds for products to filter
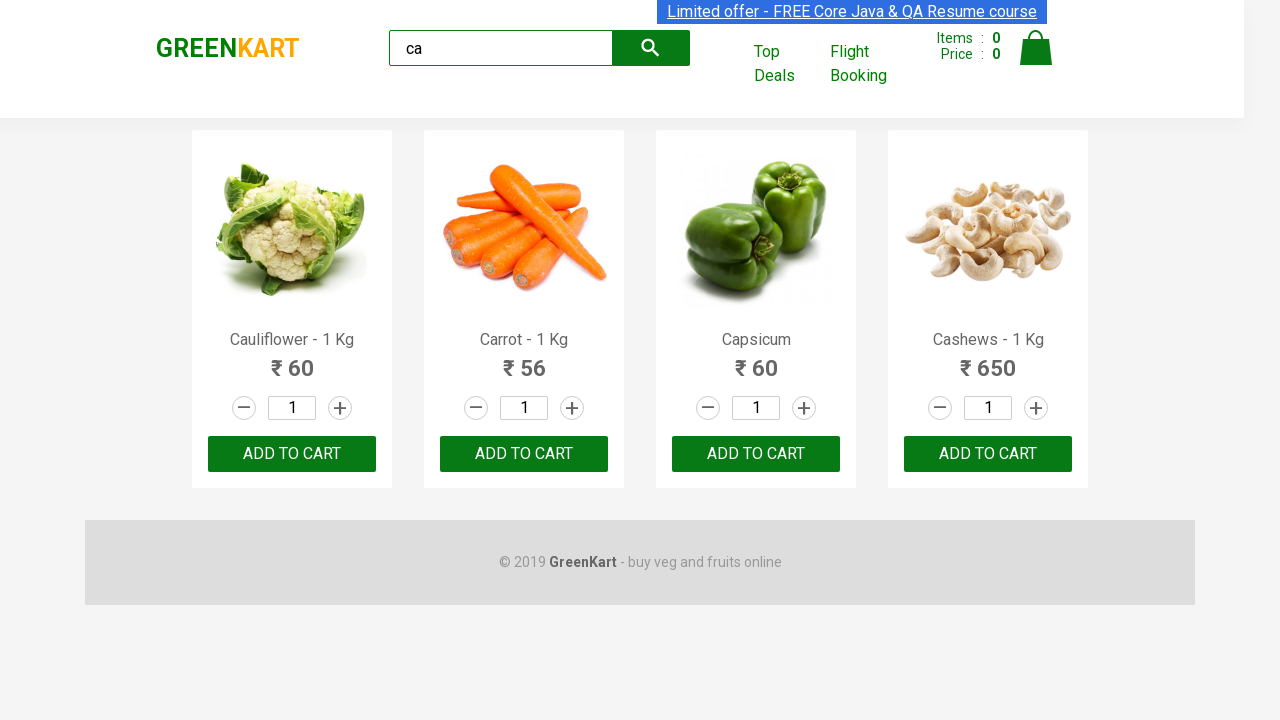

Verified 4 products are visible after filtering
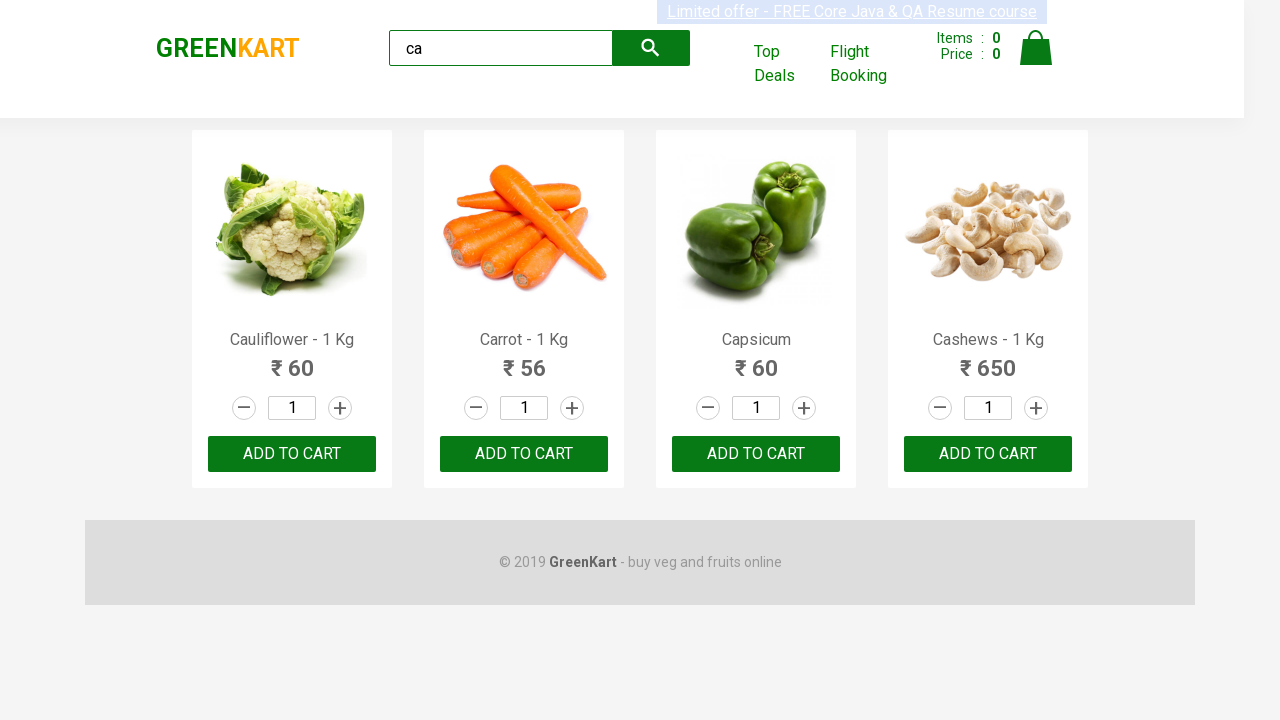

Clicked ADD TO CART on the 3rd product at (756, 454) on .products .product >> nth=2 >> text=ADD TO CART
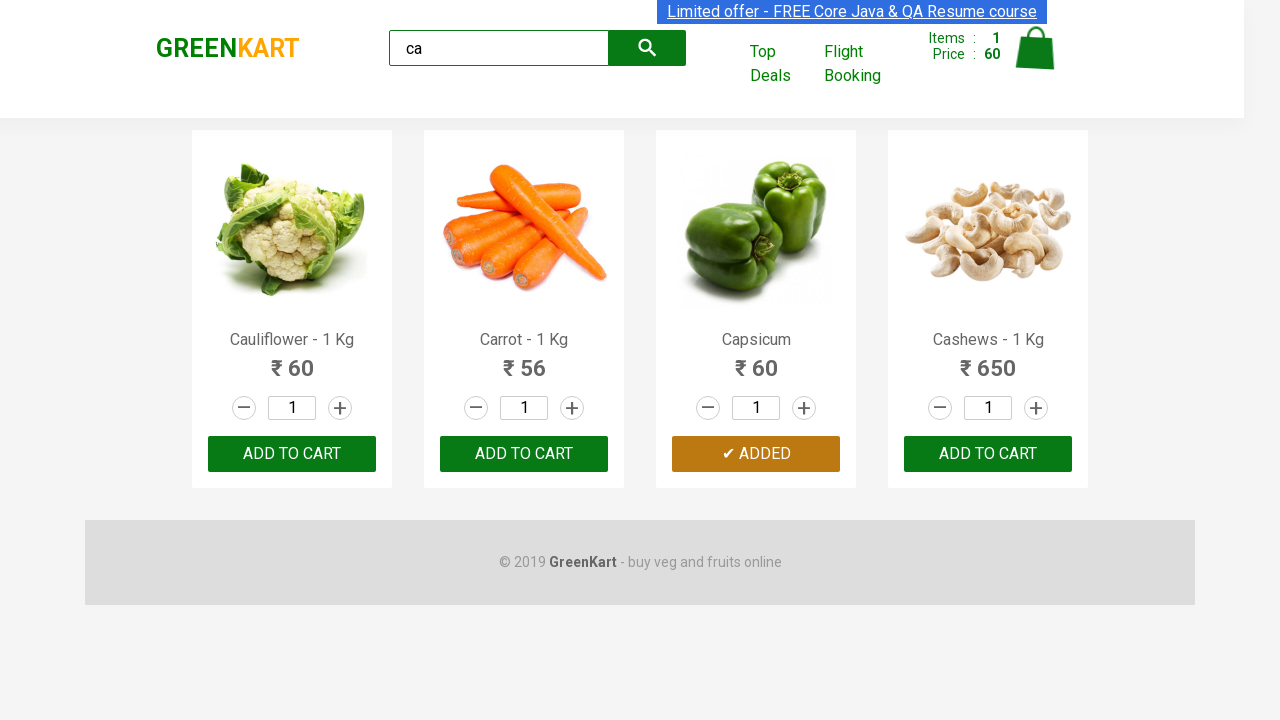

Clicked ADD TO CART button for cashews product at index 3 at (988, 454) on .products .product >> nth=3 >> button
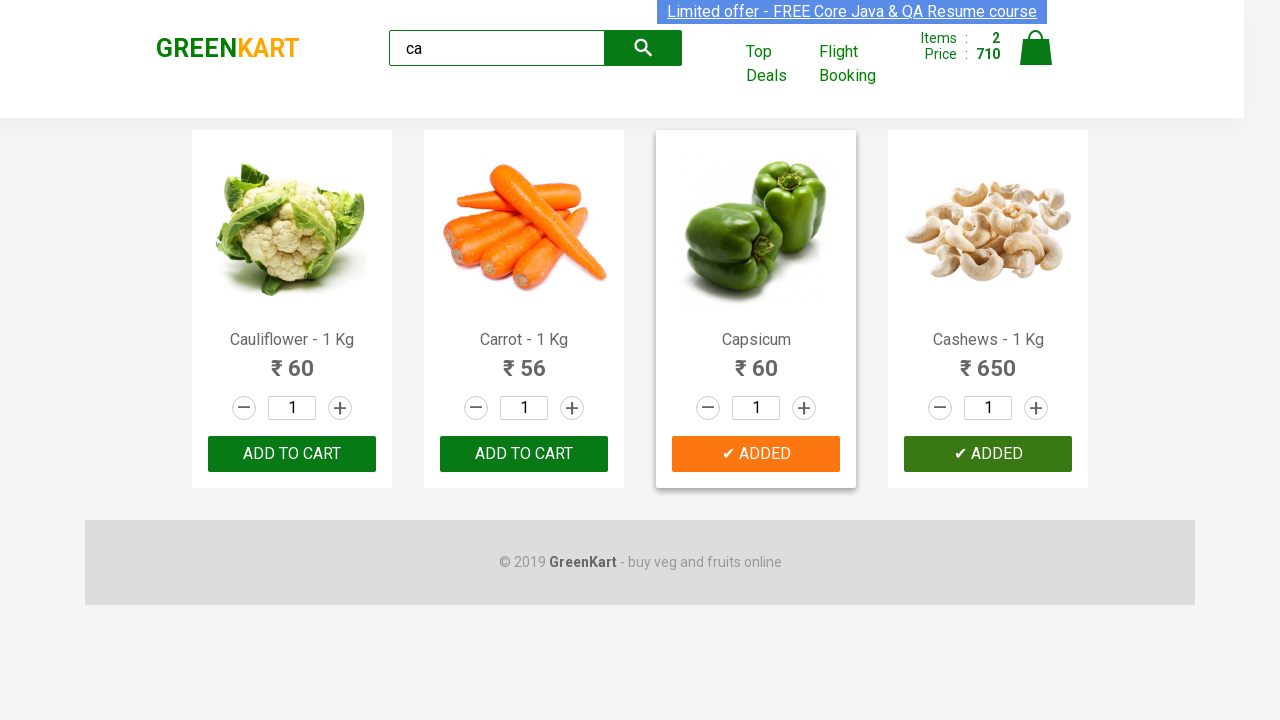

Verified brand logo text is 'GREENKART'
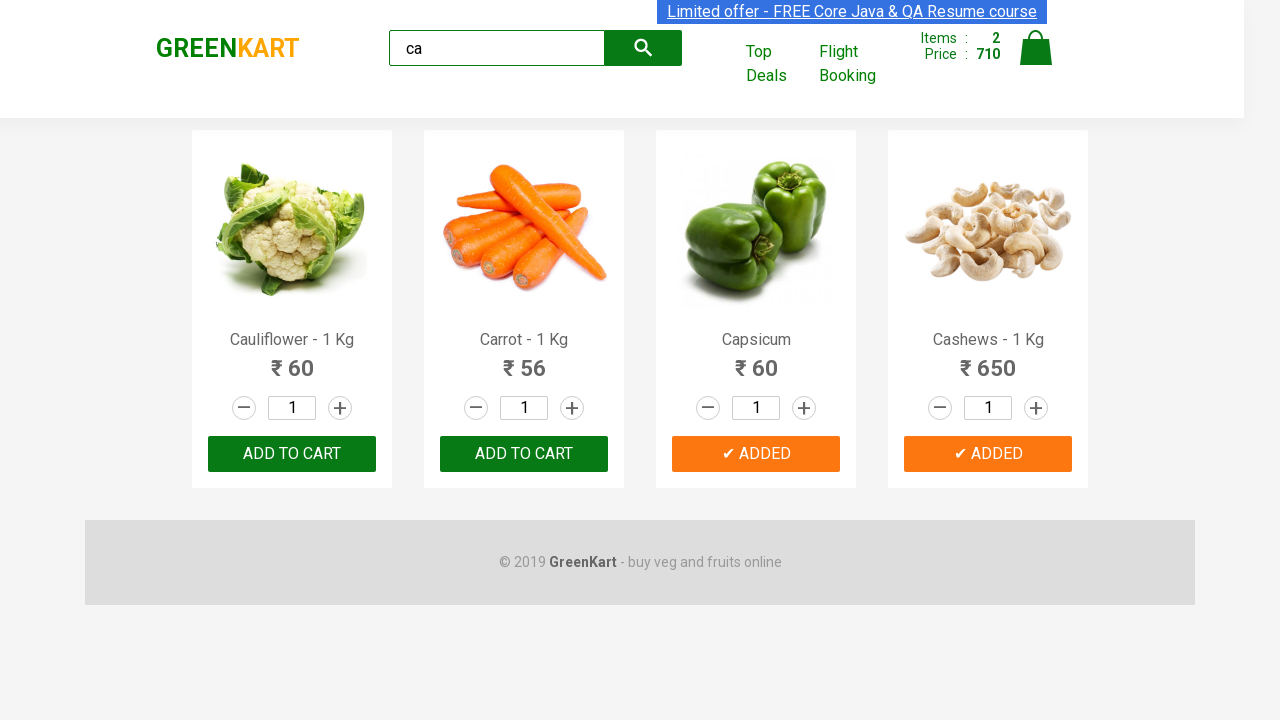

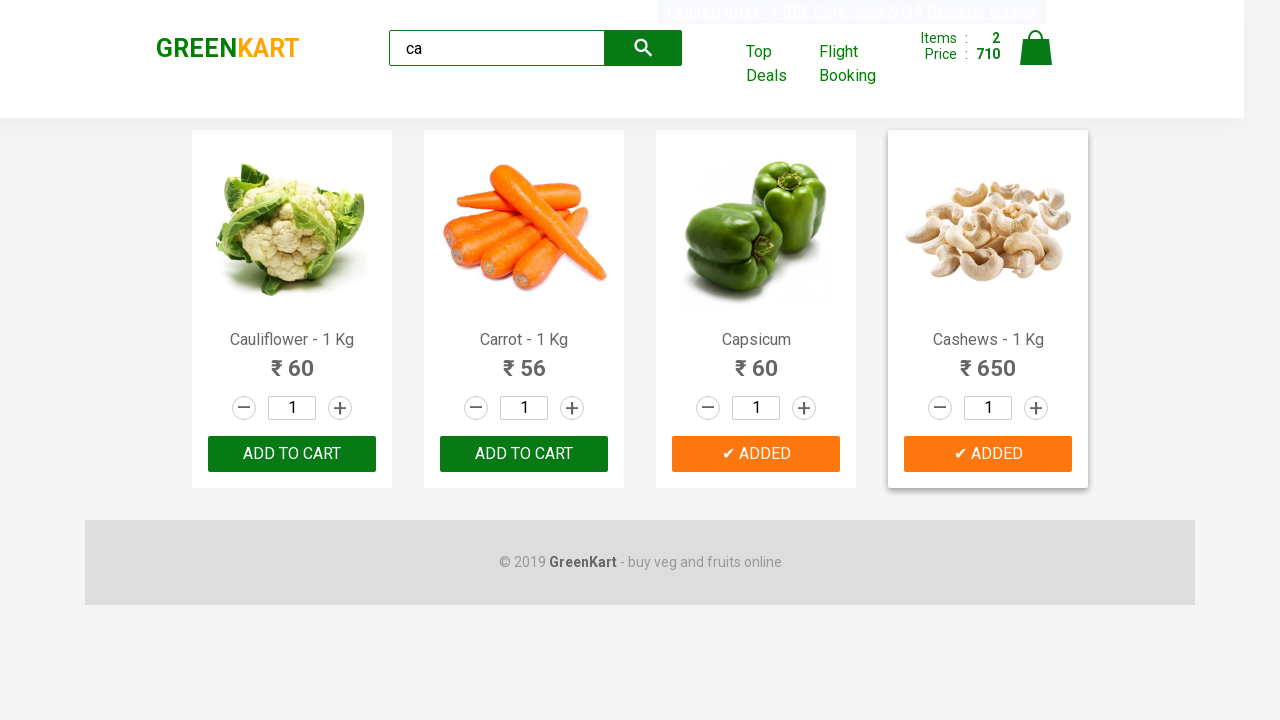